Tests browser window handling by clicking a button that opens a new window, switching to the new window, verifying the sample heading text is present, and then closing the new window.

Starting URL: https://demoqa.com/browser-windows

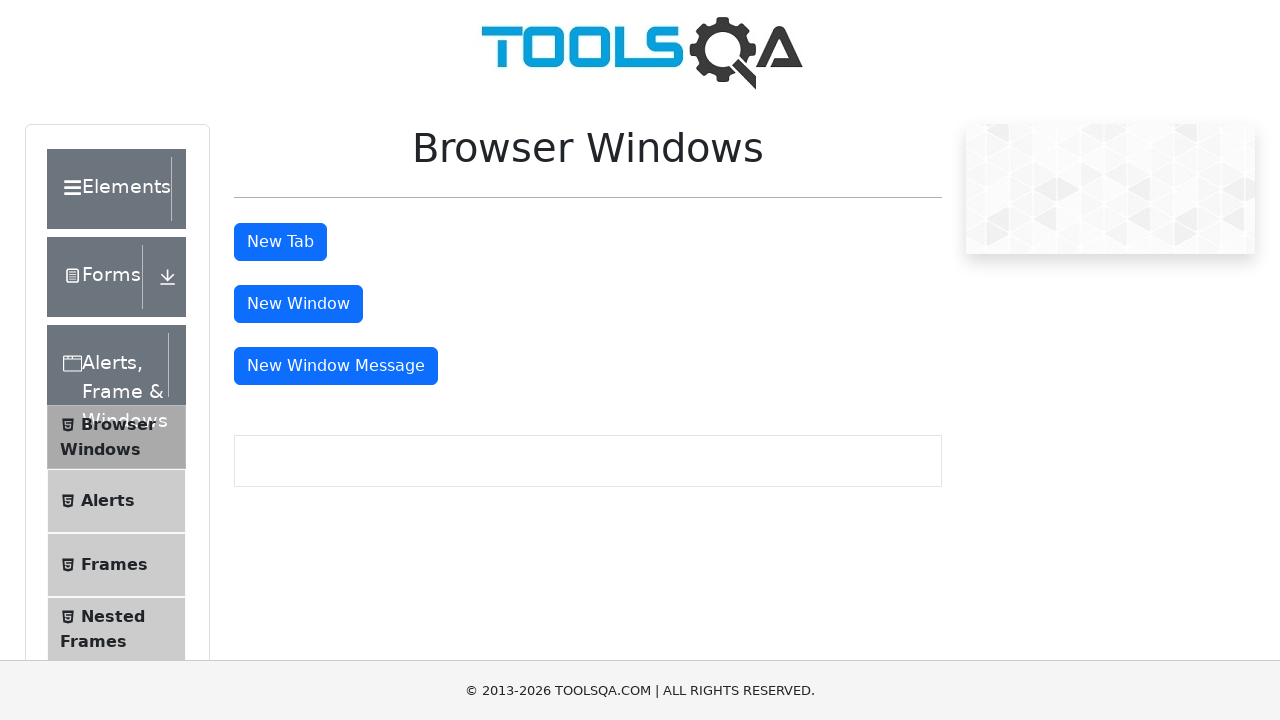

Clicked 'New Window' button to open a new browser window at (298, 304) on #windowButton
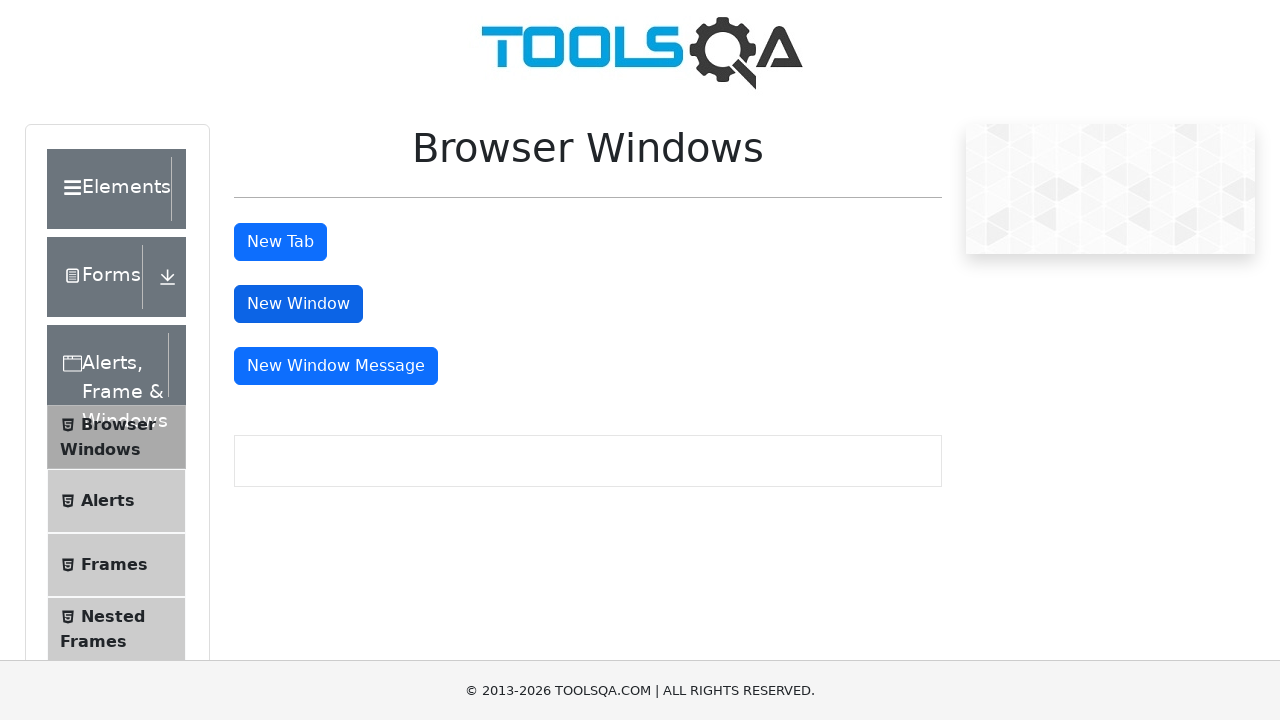

New window opened and captured at (298, 304) on #windowButton
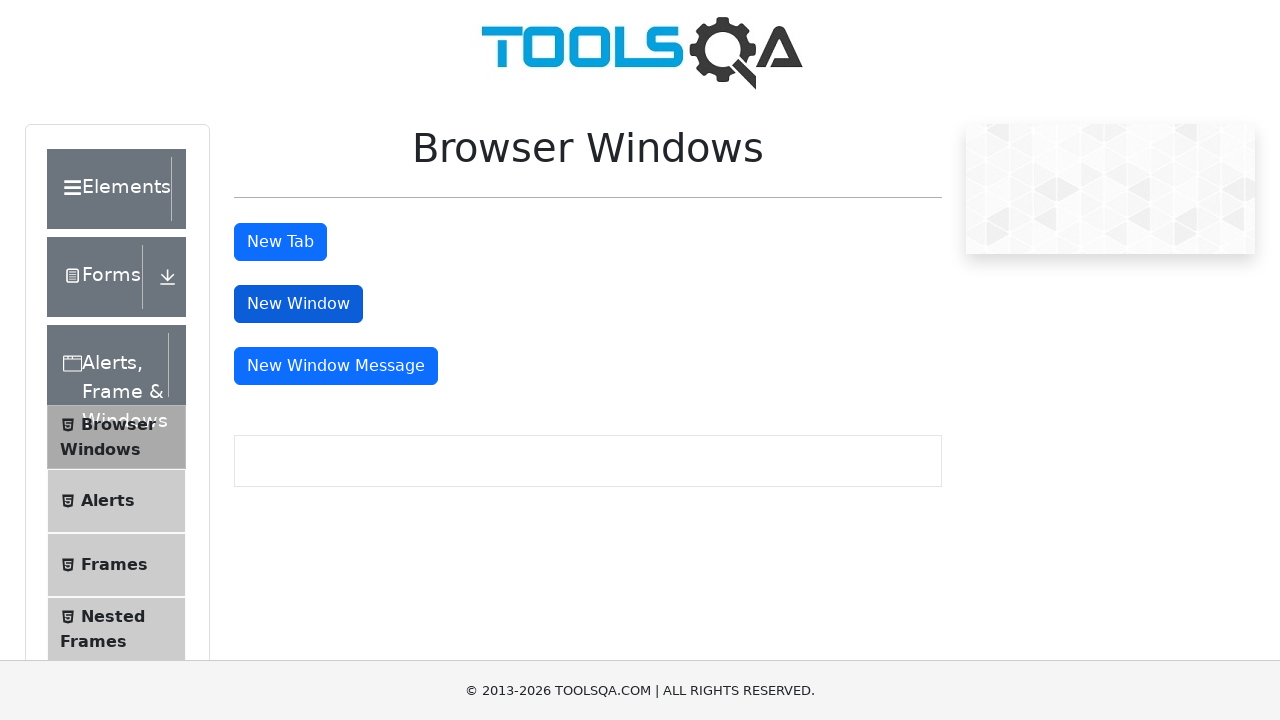

Switched to new window context
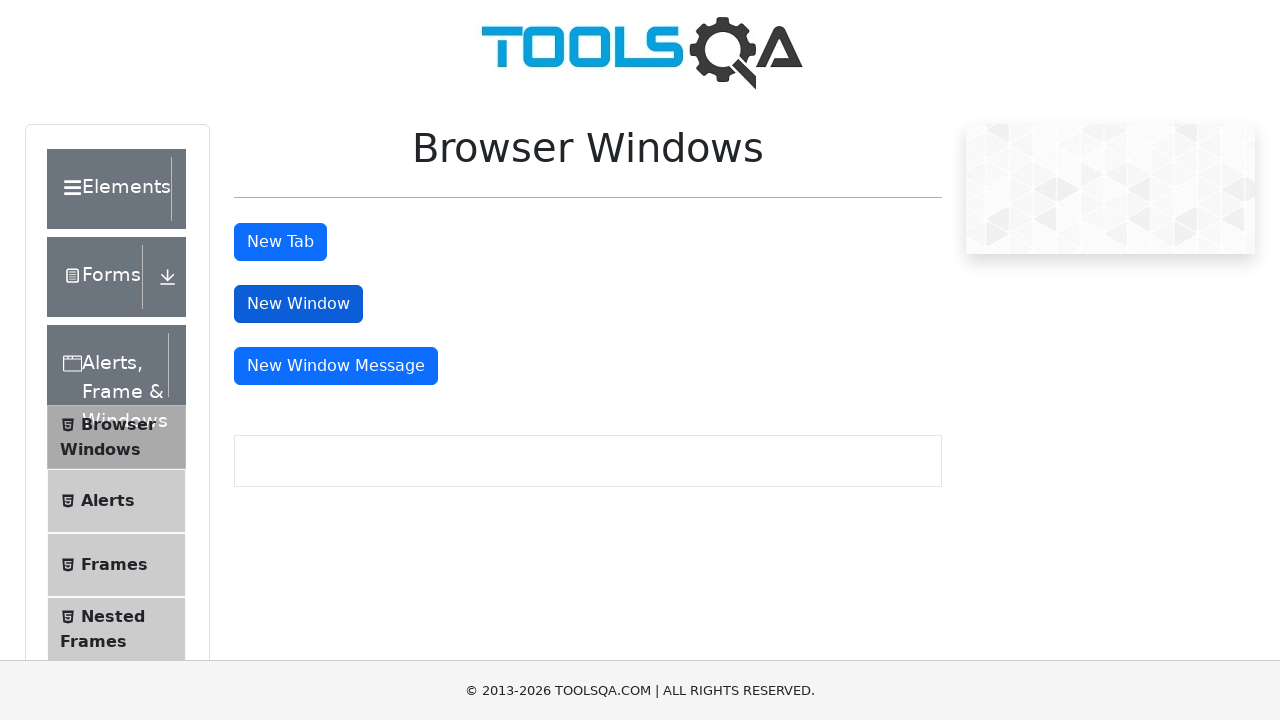

New window page loaded completely
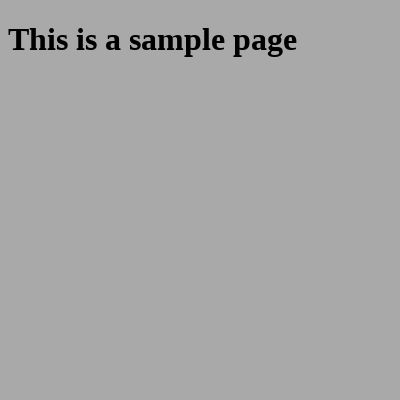

Sample heading element is present in new window
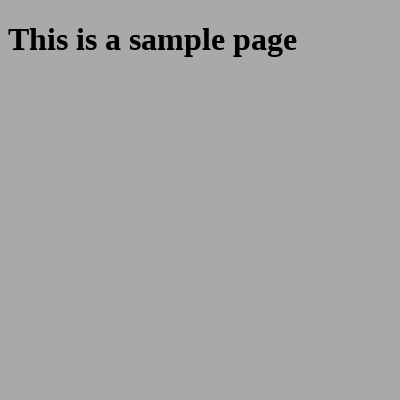

Retrieved sample heading text: 'This is a sample page'
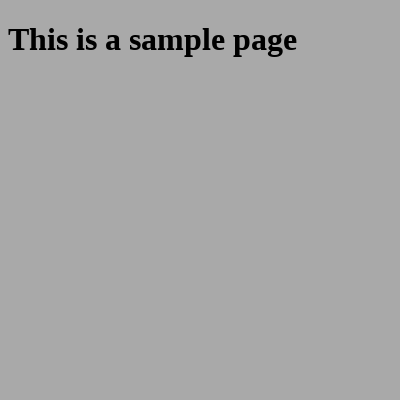

Closed the new window
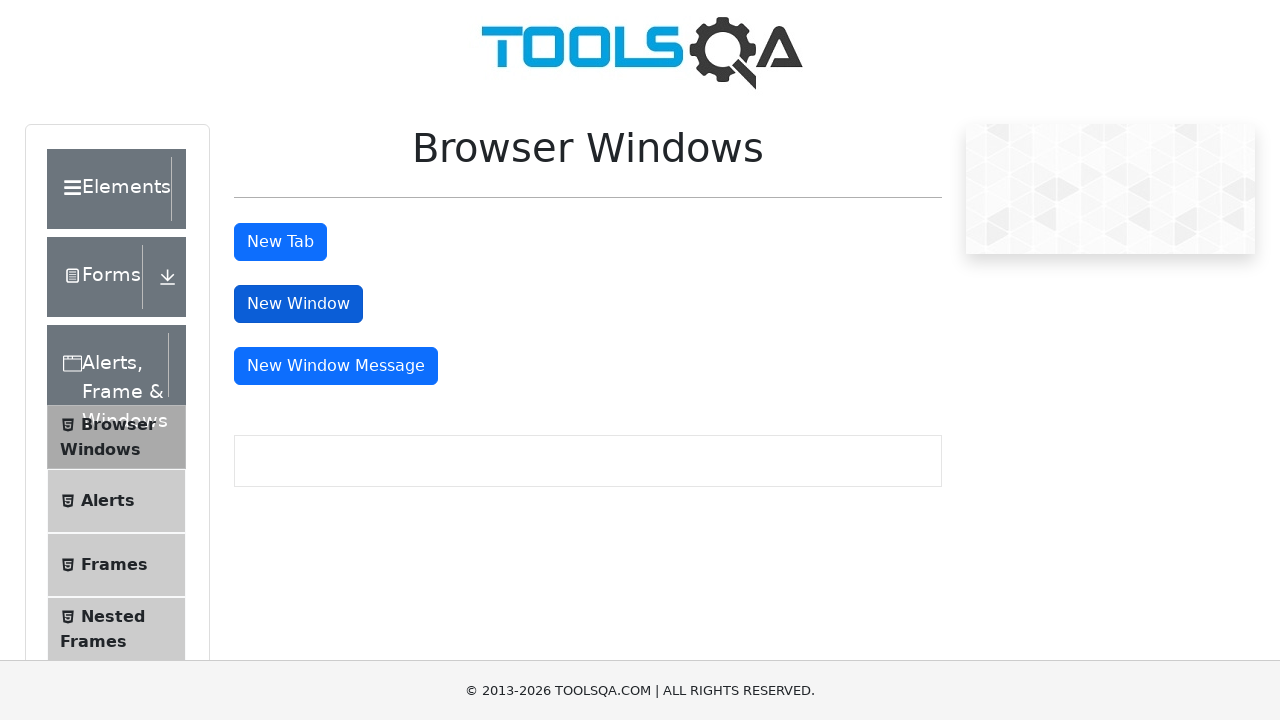

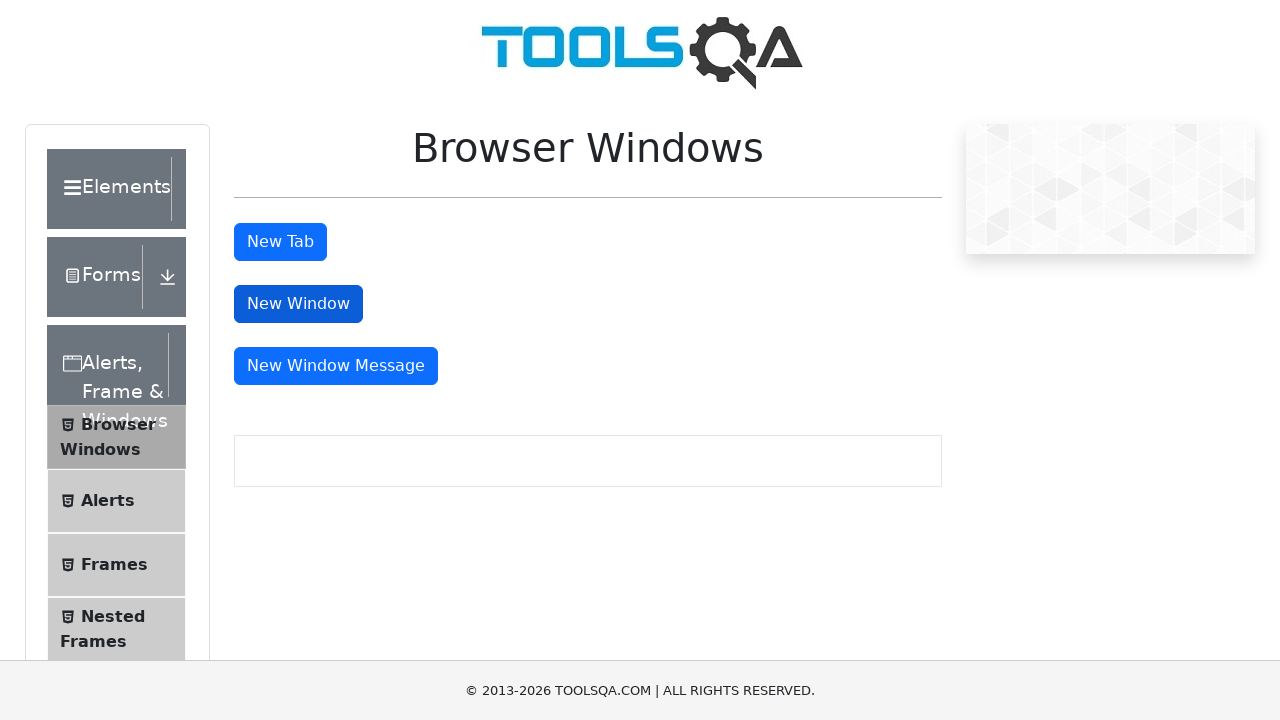